Tests drag and drop functionality by dragging column B to column A position and verifying the elements swap positions

Starting URL: https://the-internet.herokuapp.com/drag_and_drop

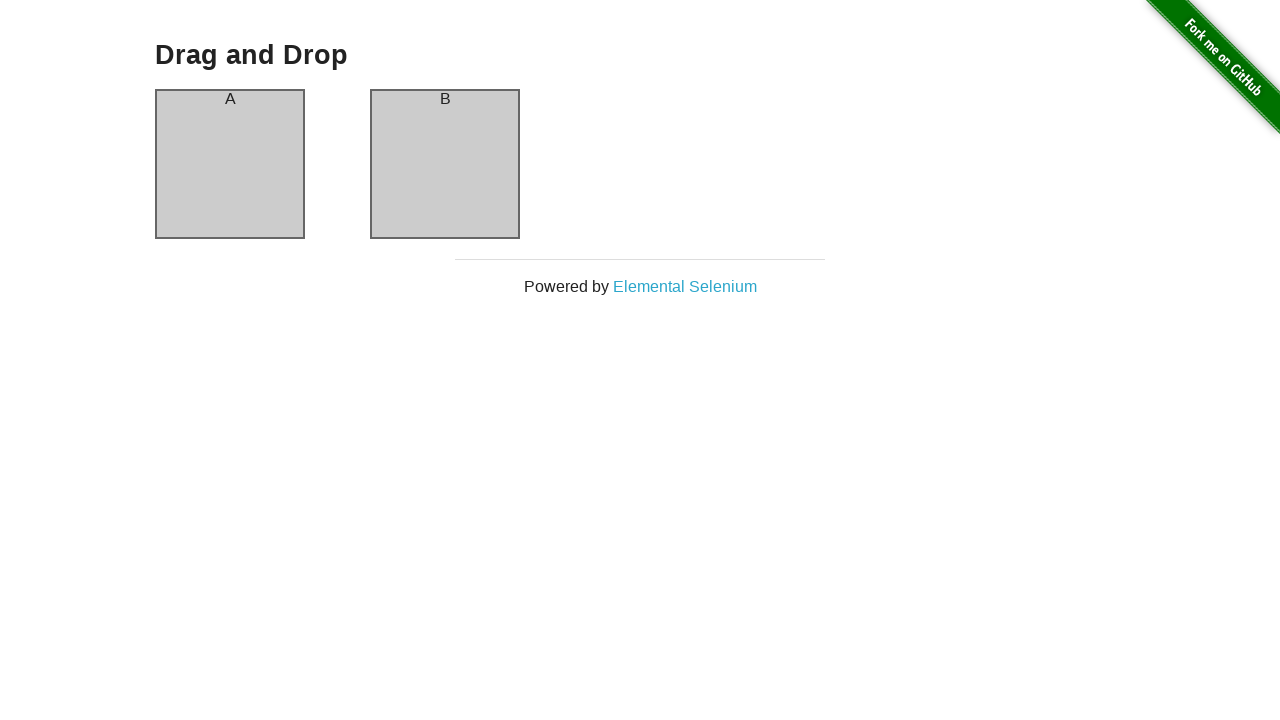

Waited for column A element to be visible
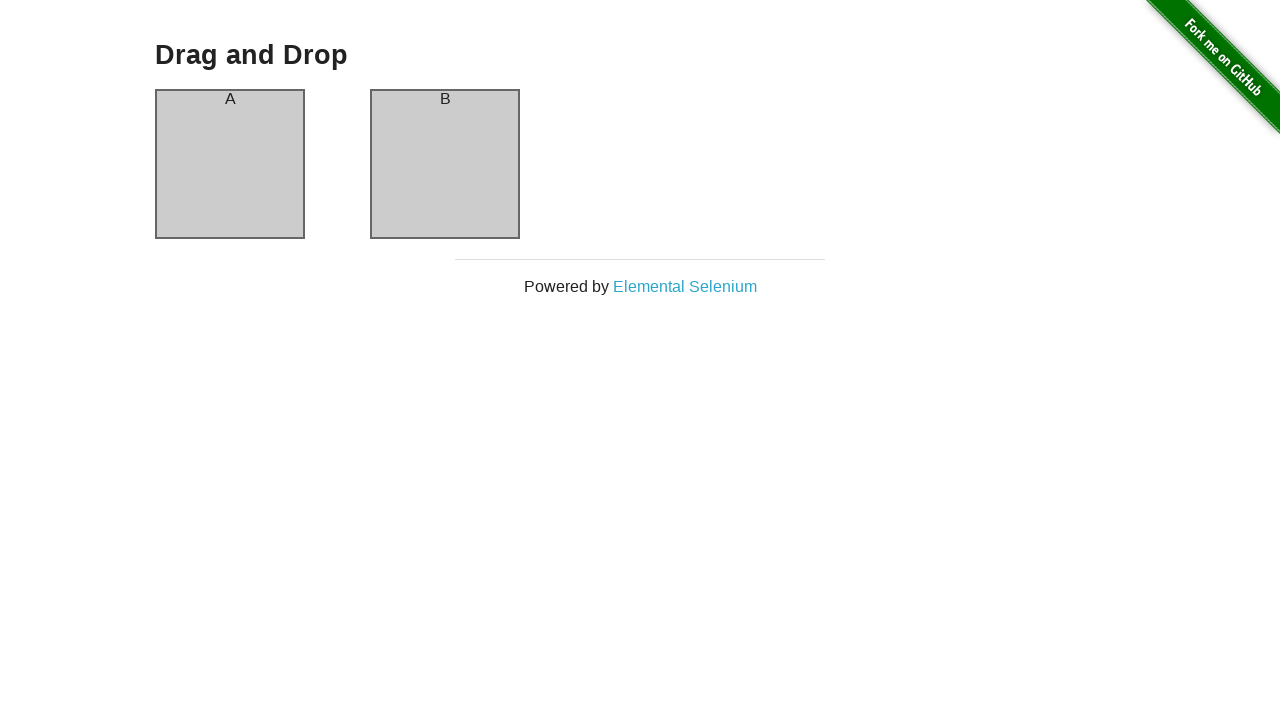

Waited for column B element to be visible
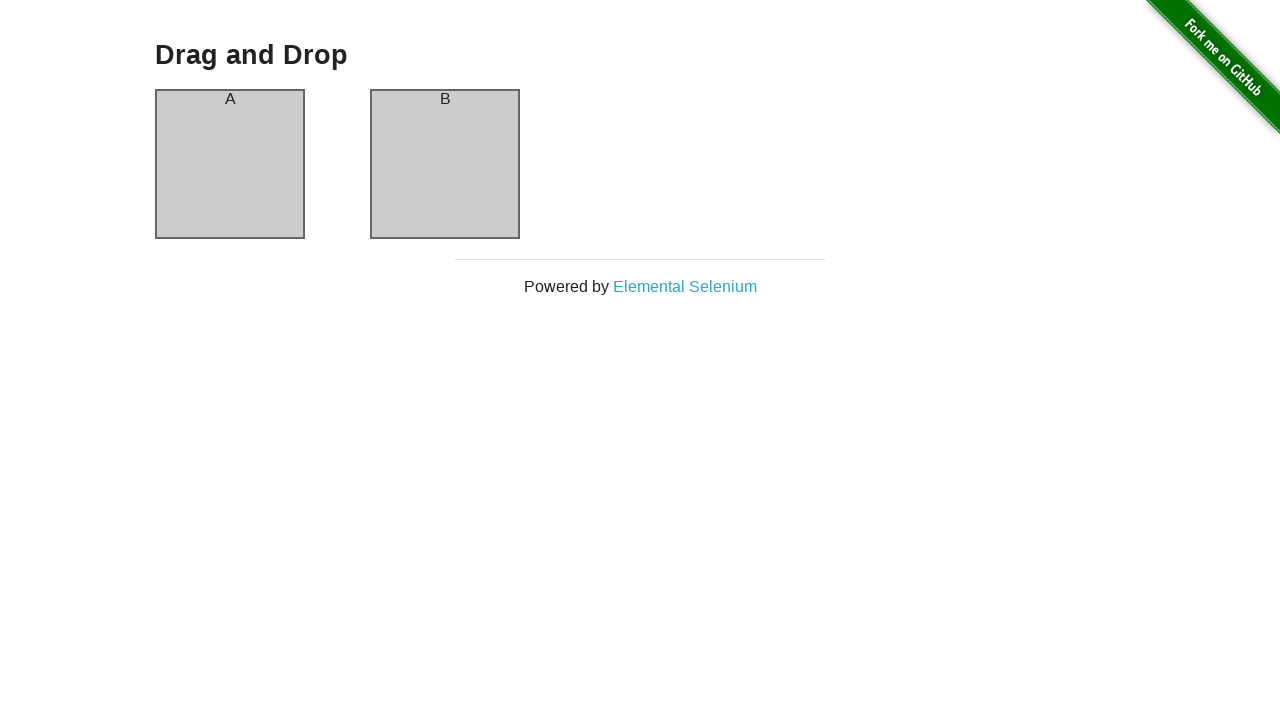

Dragged column B to column A position at (230, 164)
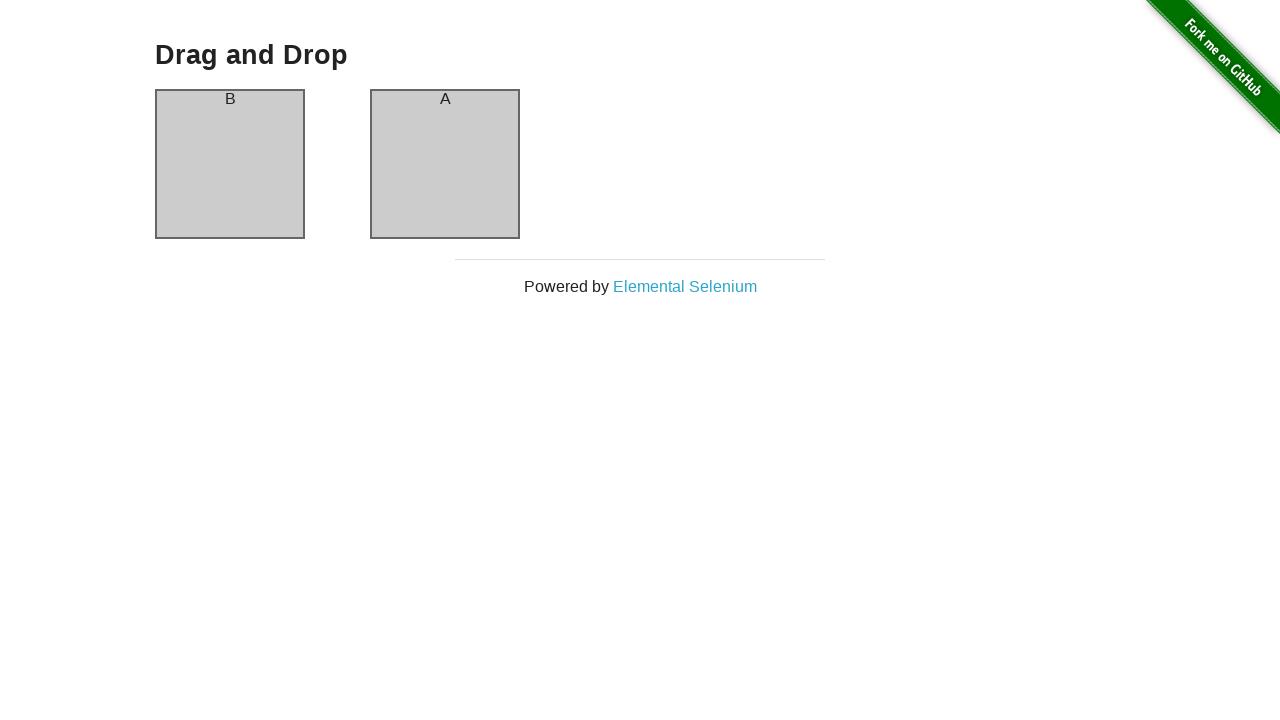

Waited for drag and drop animation to complete
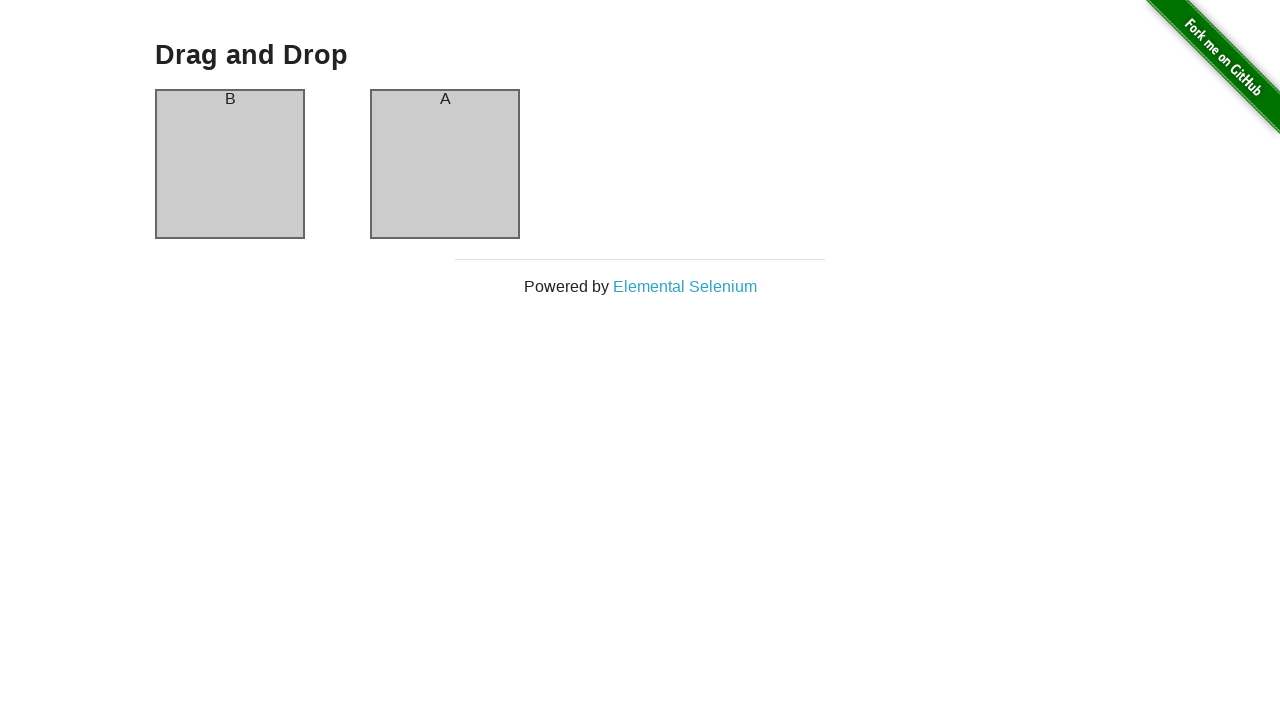

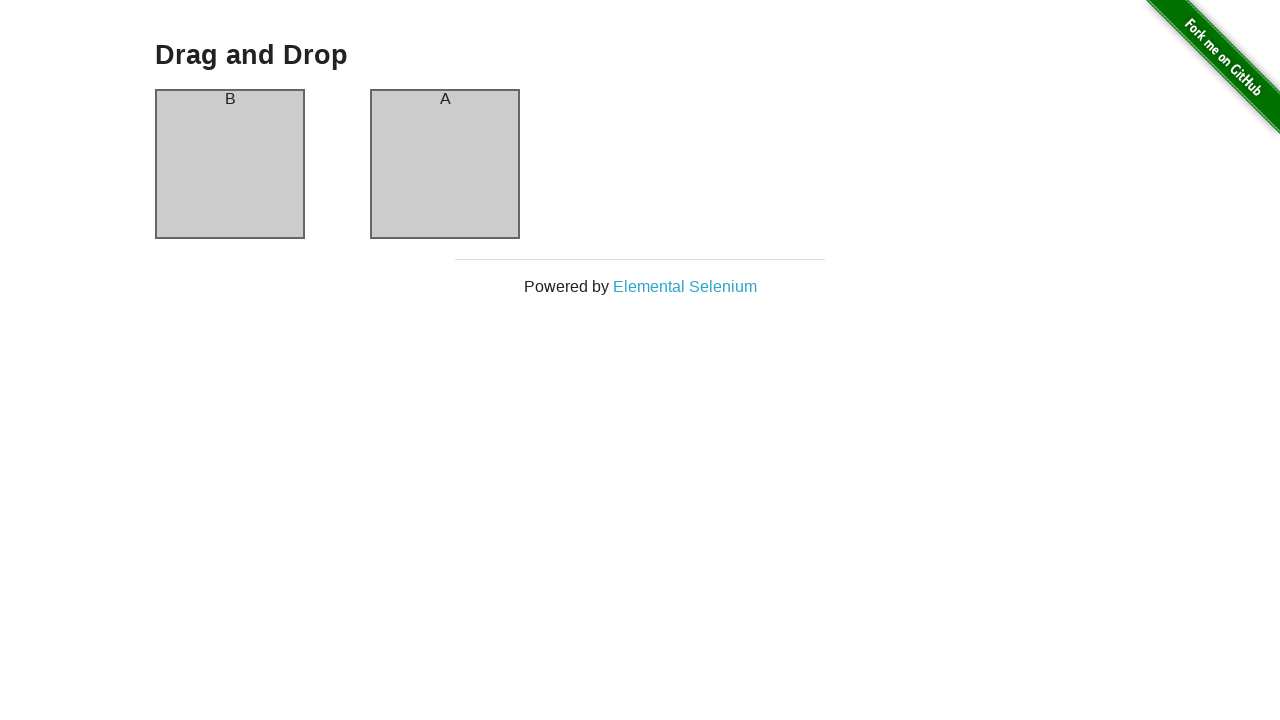